Tests the forgot password flow by clicking the forgot password link and filling out the password reset form with email and new password fields

Starting URL: https://rahulshettyacademy.com/client

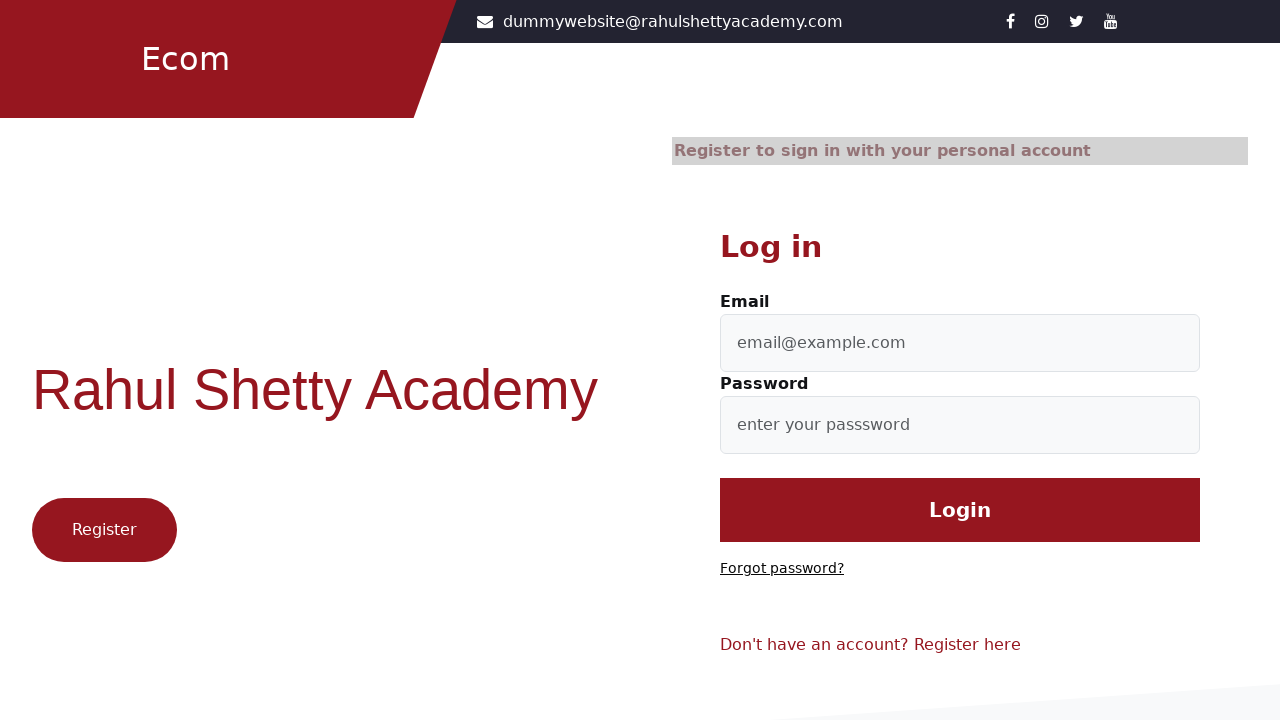

Clicked 'Forgot password?' link at (782, 569) on text=Forgot password?
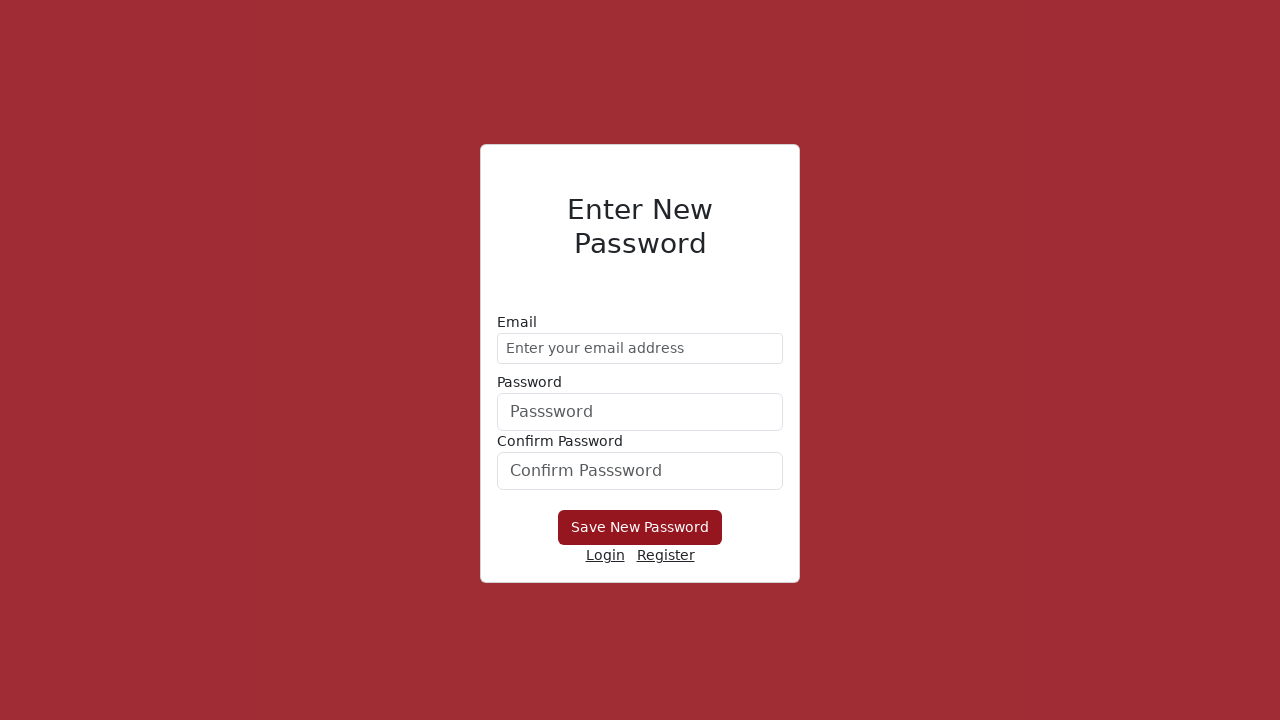

Filled email field with 'testuser2024@example.com' on //form/div[1]/input
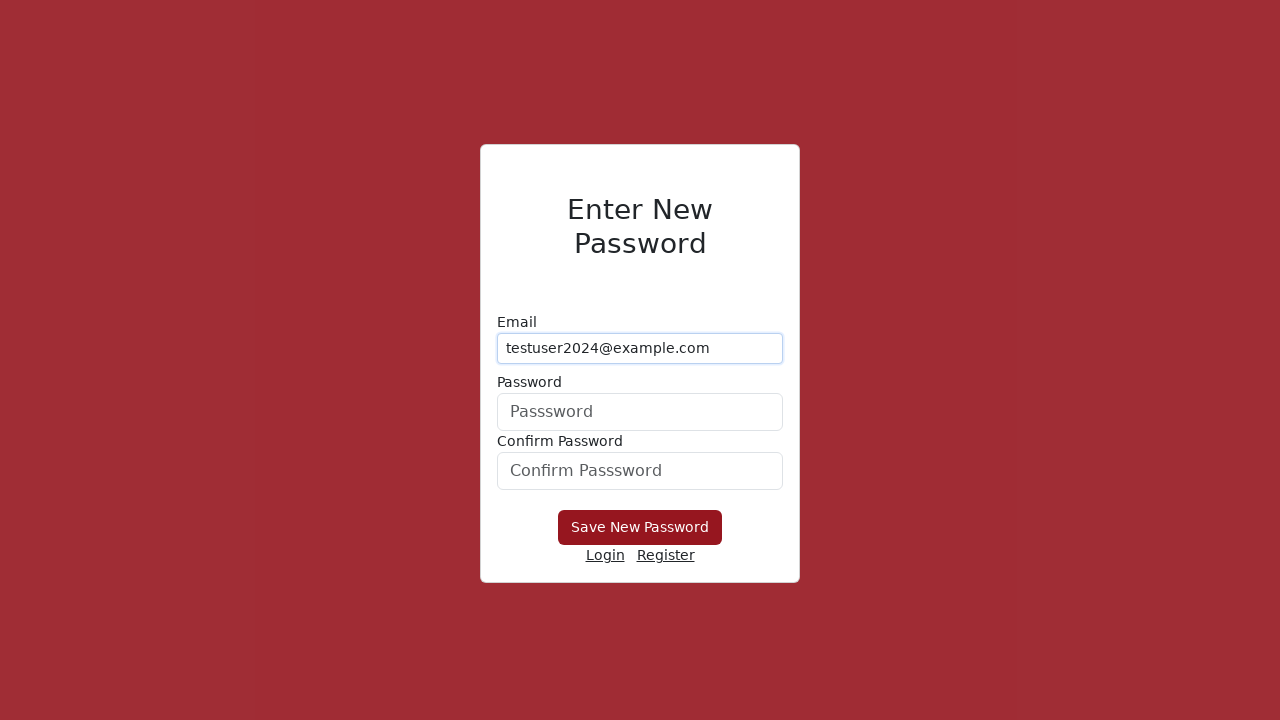

Filled new password field with 'SecurePass@9876' on form div:nth-child(2) input
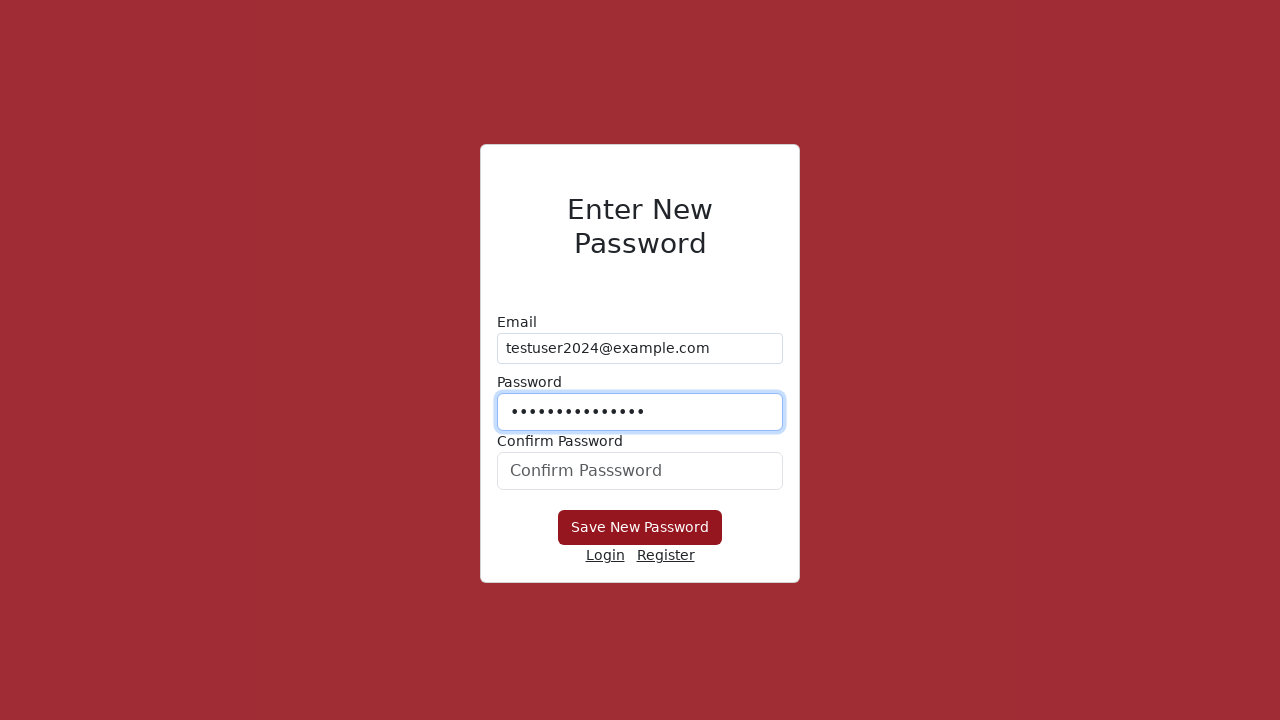

Filled confirm password field with 'SecurePass@9876' on #confirmPassword
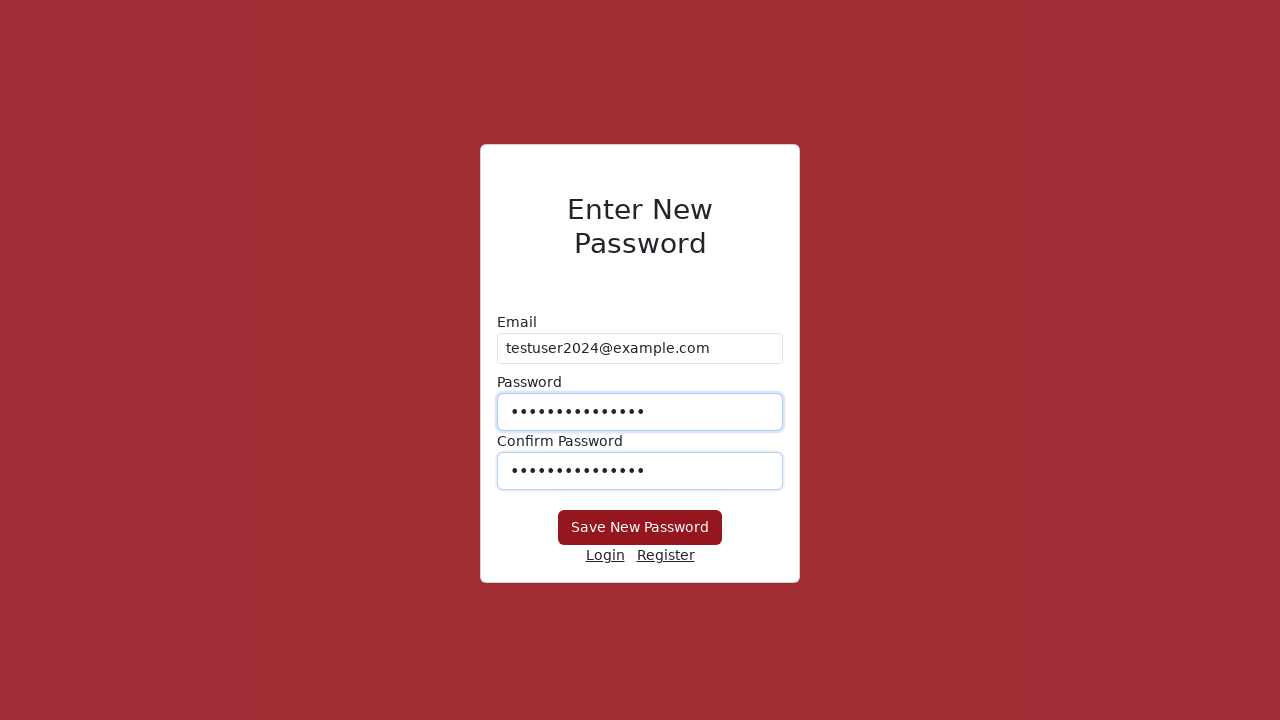

Clicked 'Save New Password' button to submit password reset form at (640, 528) on xpath=//button[text()='Save New Password']
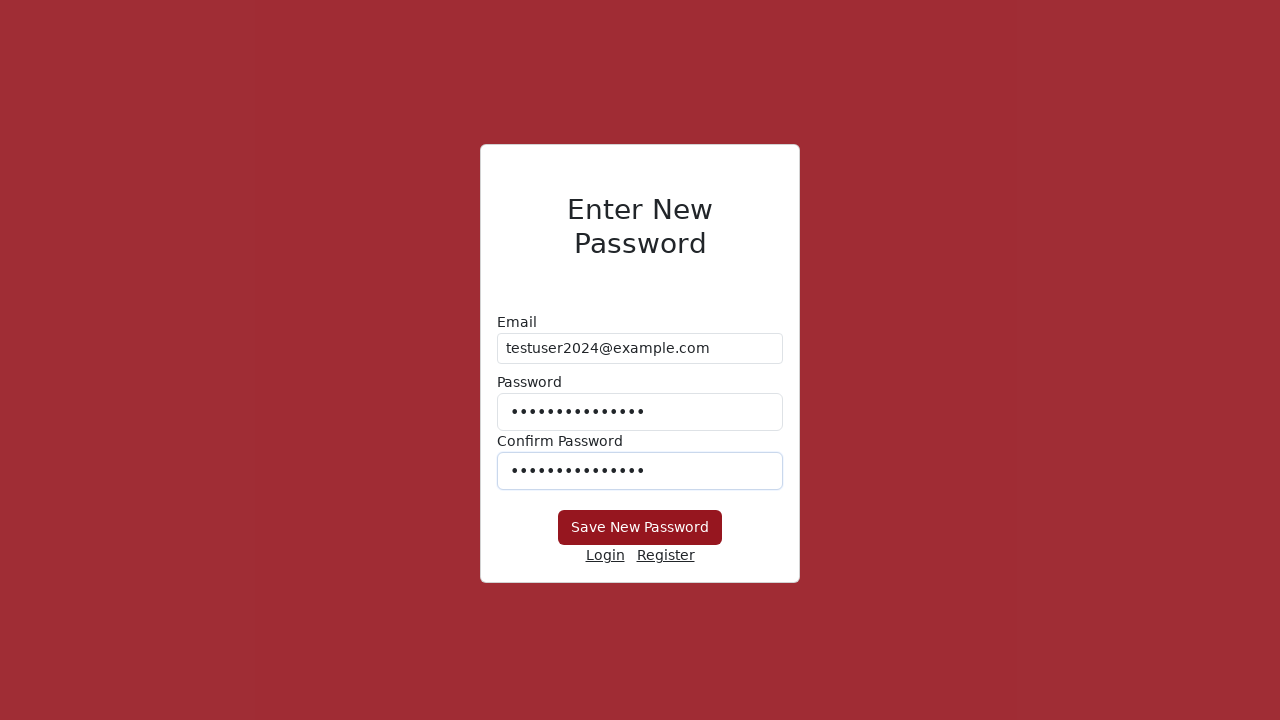

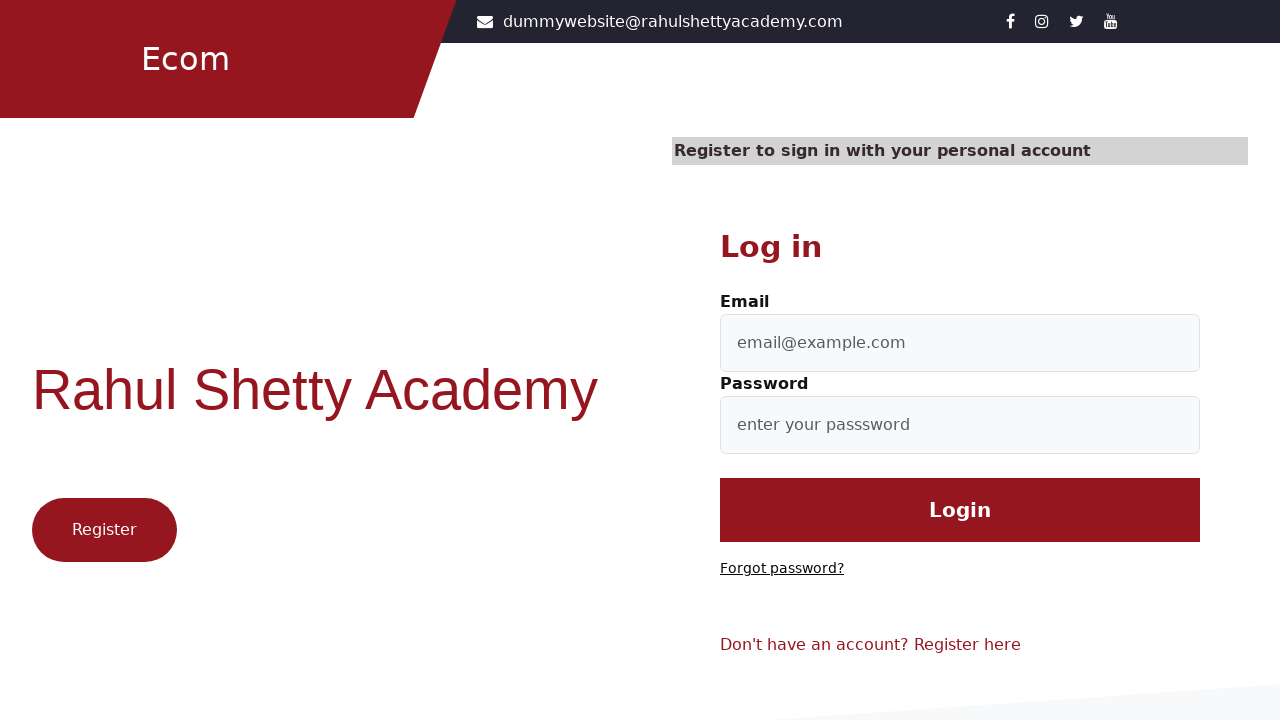